Tests standard click functionality by navigating to the Buttons page and clicking the "Click Me" button

Starting URL: https://demoqa.com

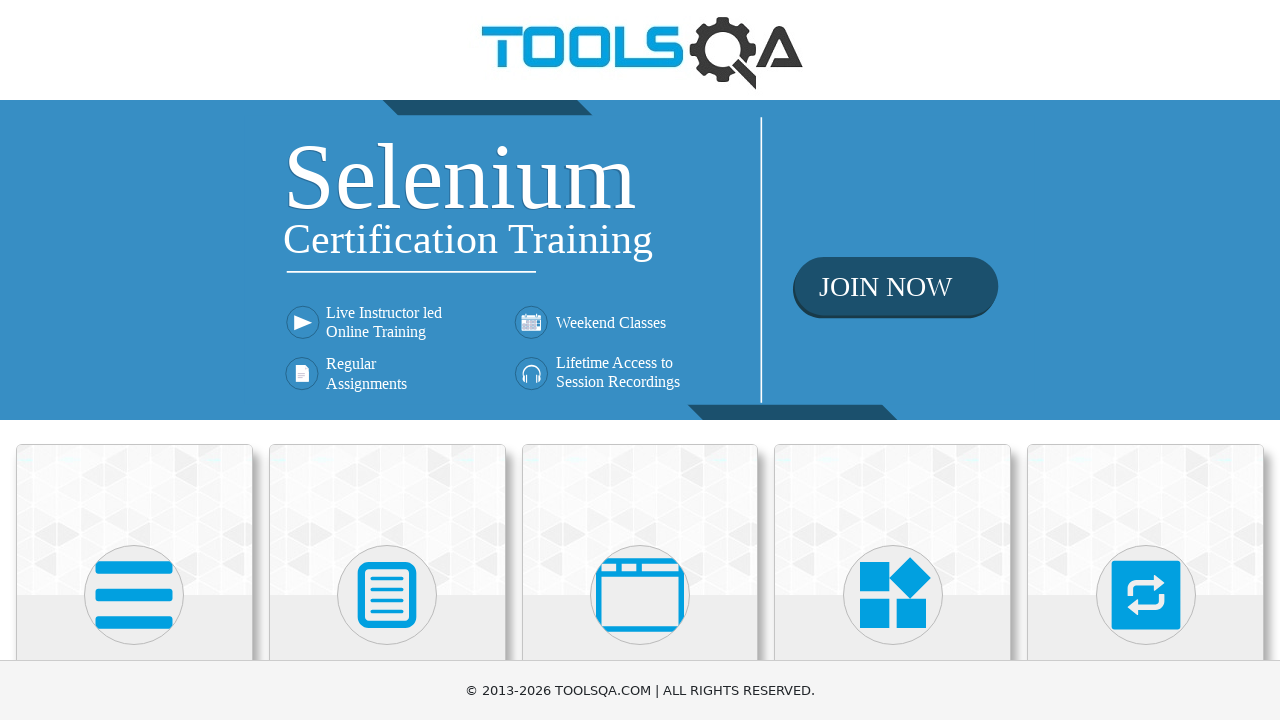

Clicked on Elements section at (134, 360) on internal:text="Elements"i
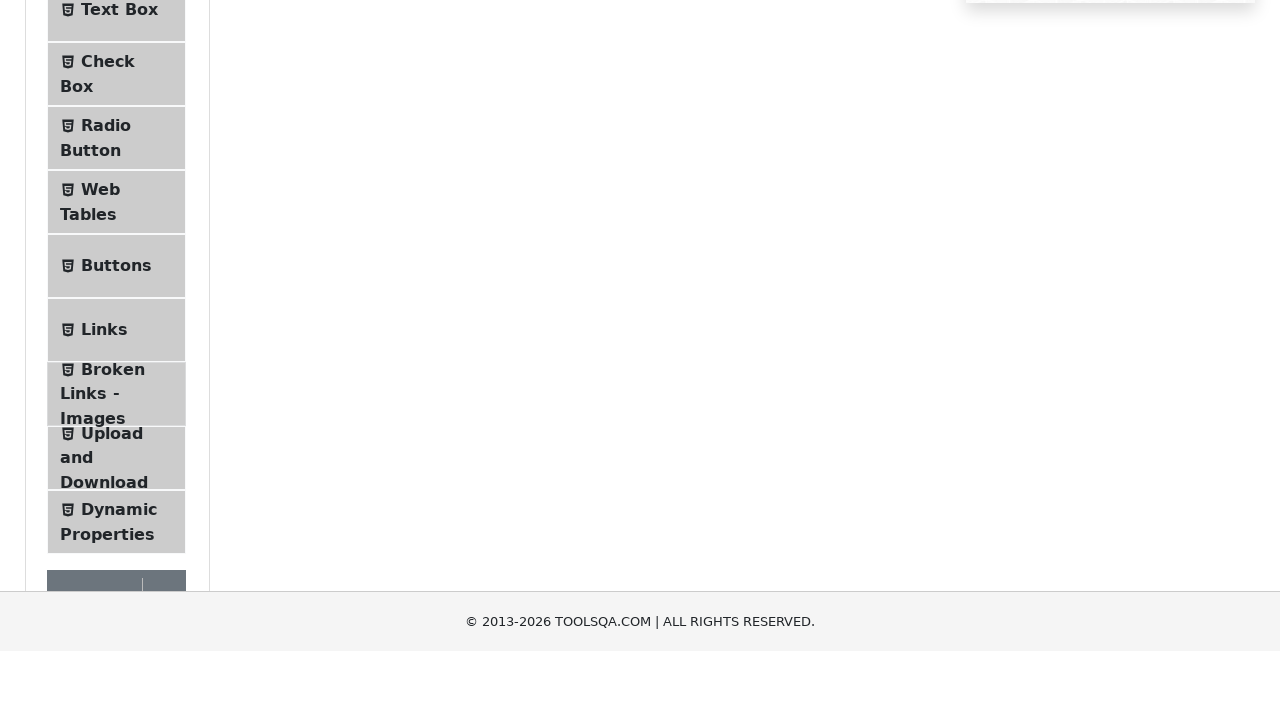

Clicked on Buttons menu item to navigate to Buttons page at (116, 517) on internal:text="Buttons"i
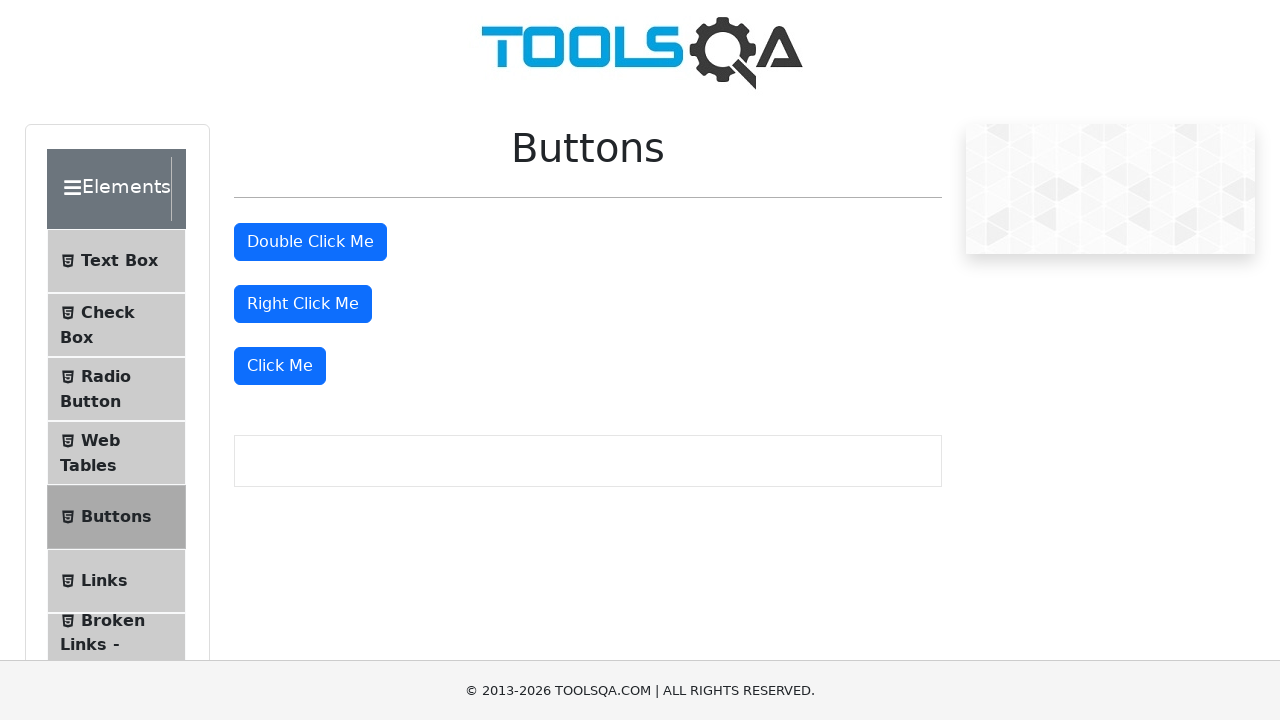

Clicked the 'Click Me' button at (280, 366) on internal:role=button[name="Click Me"s]
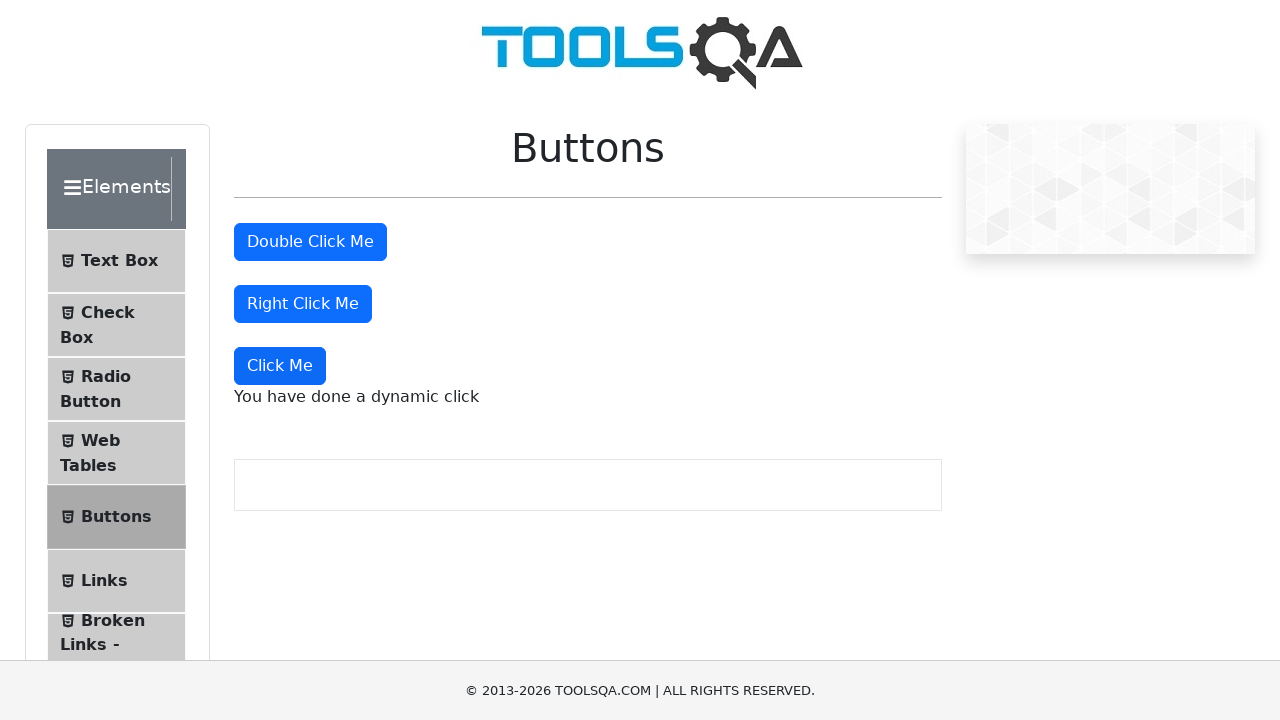

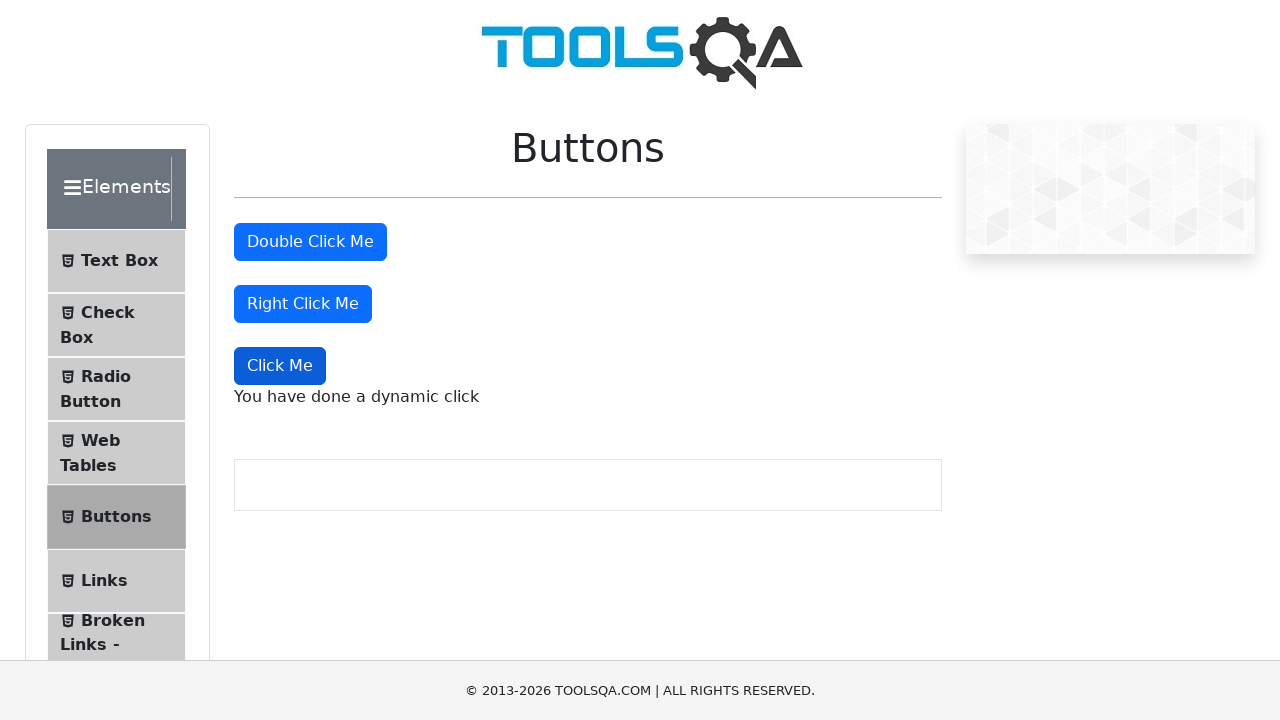